Tests double-click functionality on a jQuery documentation page by switching to an iframe and performing a double-click action on a div element, which changes its color from blue to yellow.

Starting URL: http://api.jquery.com/dblclick/

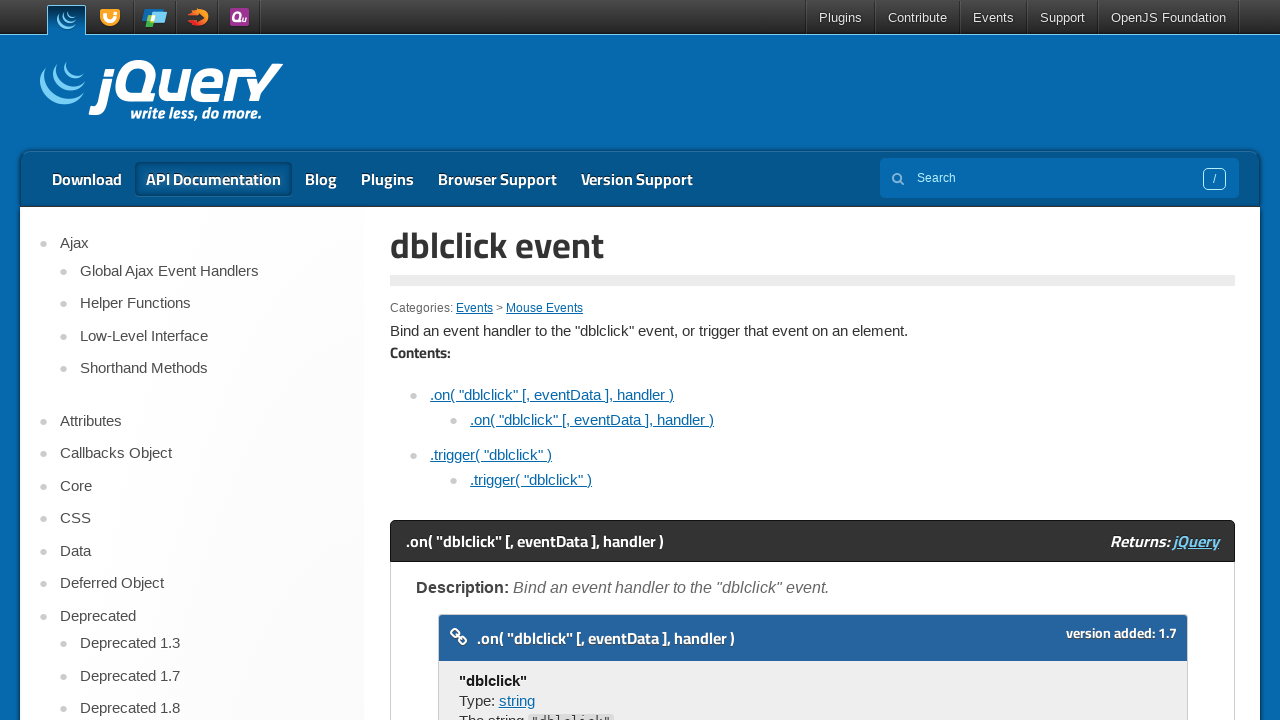

Located first iframe on the page
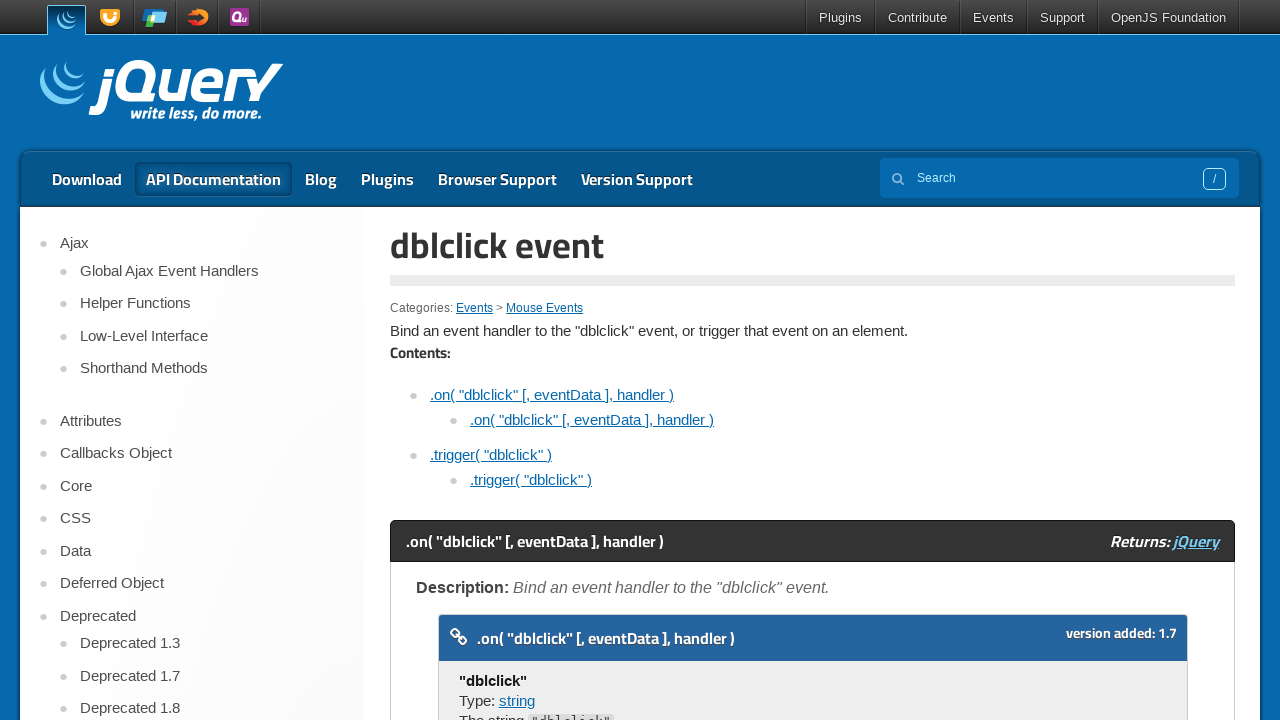

Located target div element inside iframe
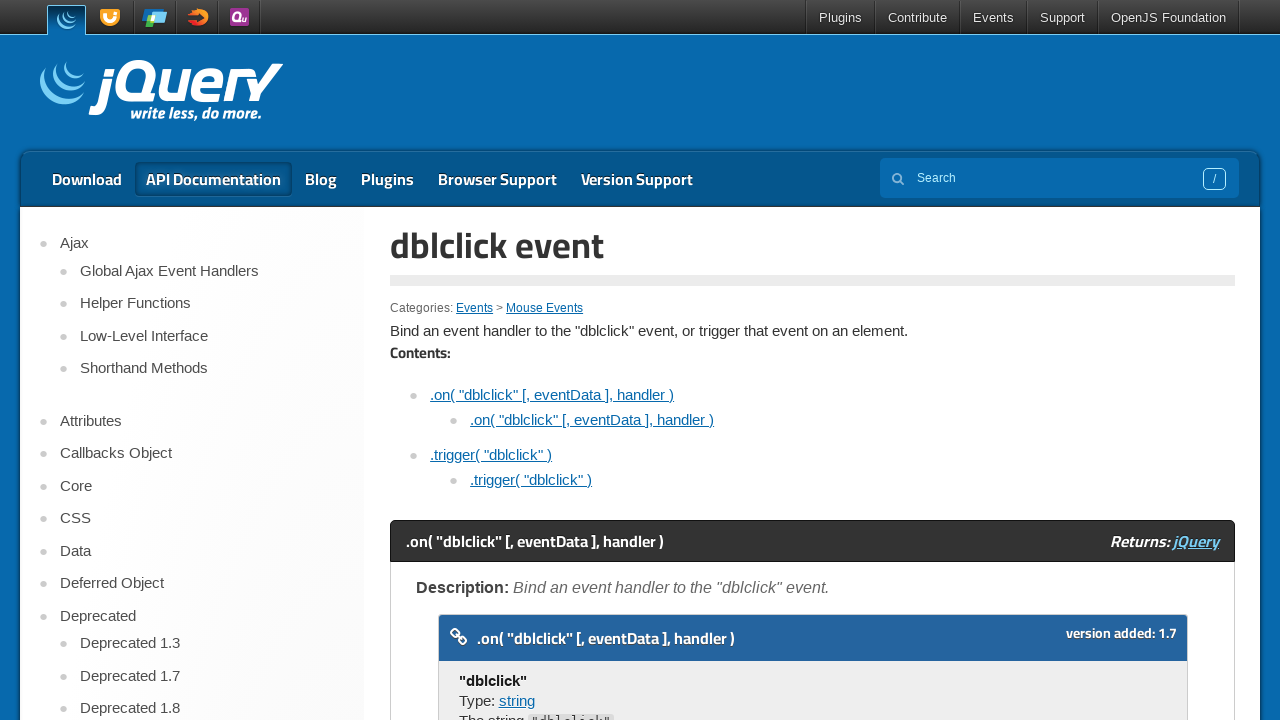

Target div element is ready
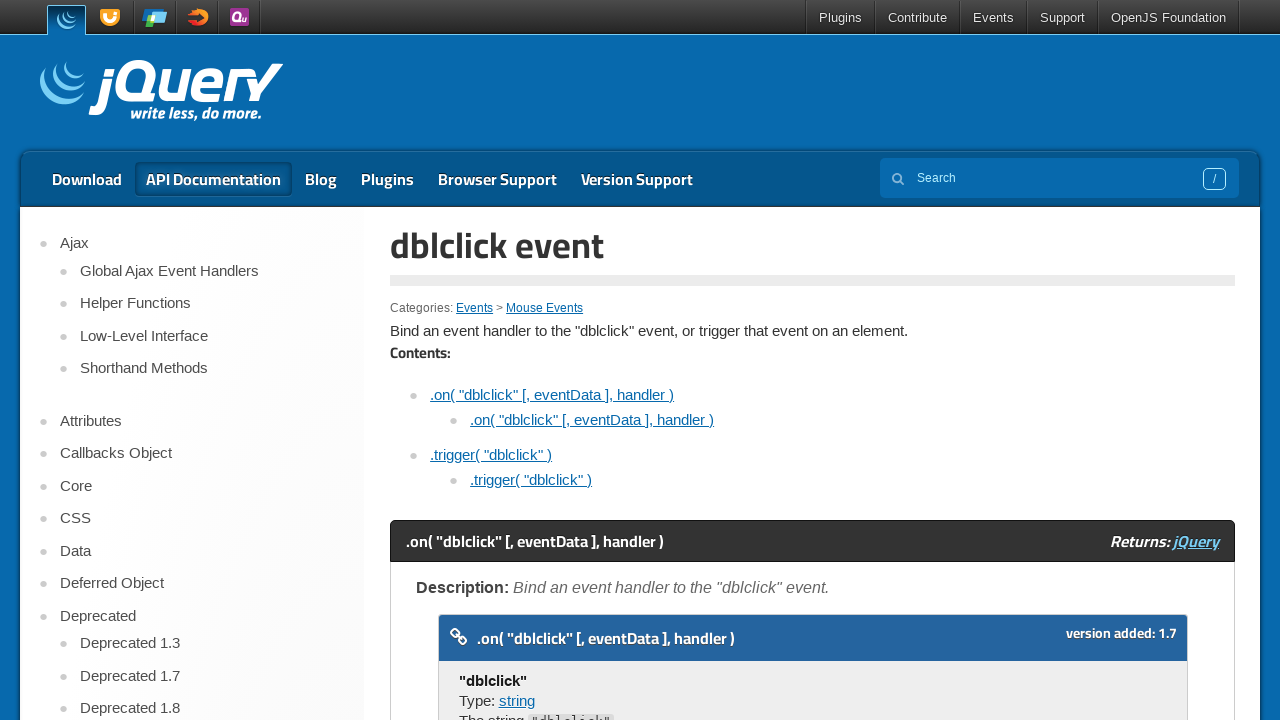

Scrolled target element into view
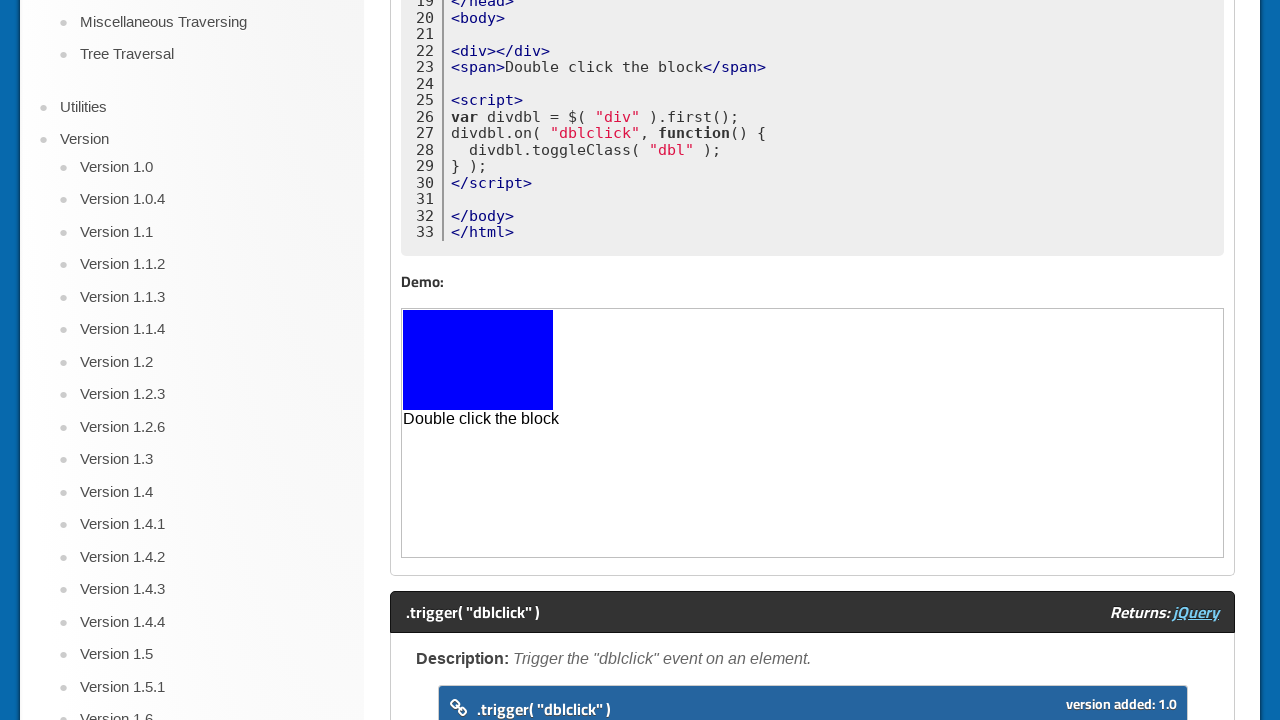

Double-clicked target div element, changing its color from blue to yellow at (478, 360) on iframe >> nth=0 >> internal:control=enter-frame >> body > div
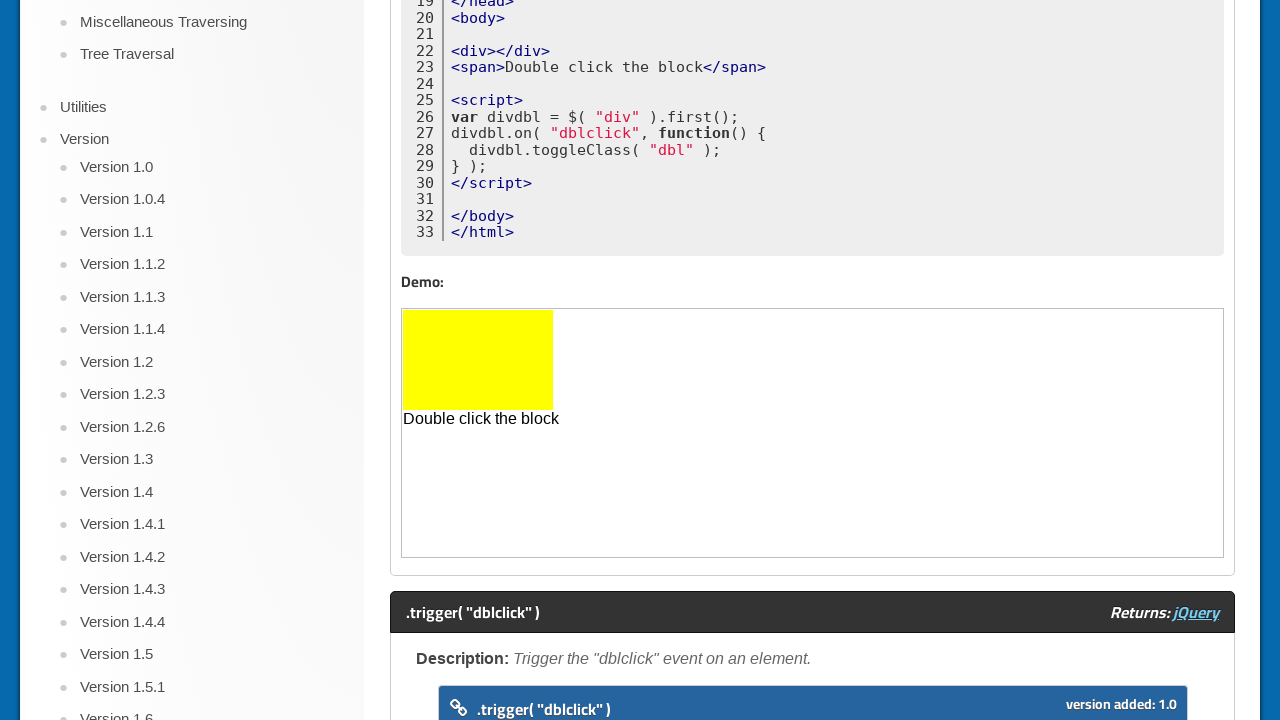

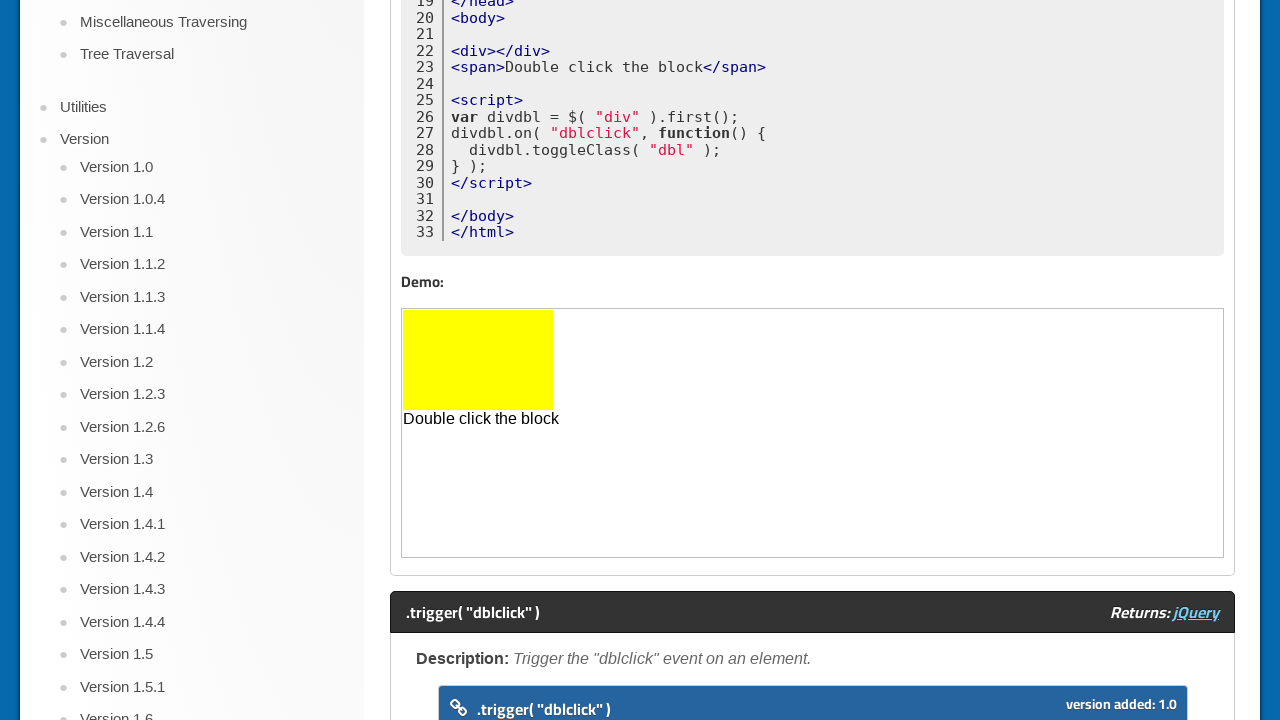